Tests handling of new tab/window by clicking a button that opens a new tab and switching to it based on the expected title

Starting URL: https://www.hyrtutorials.com/p/window-handles-practice.html

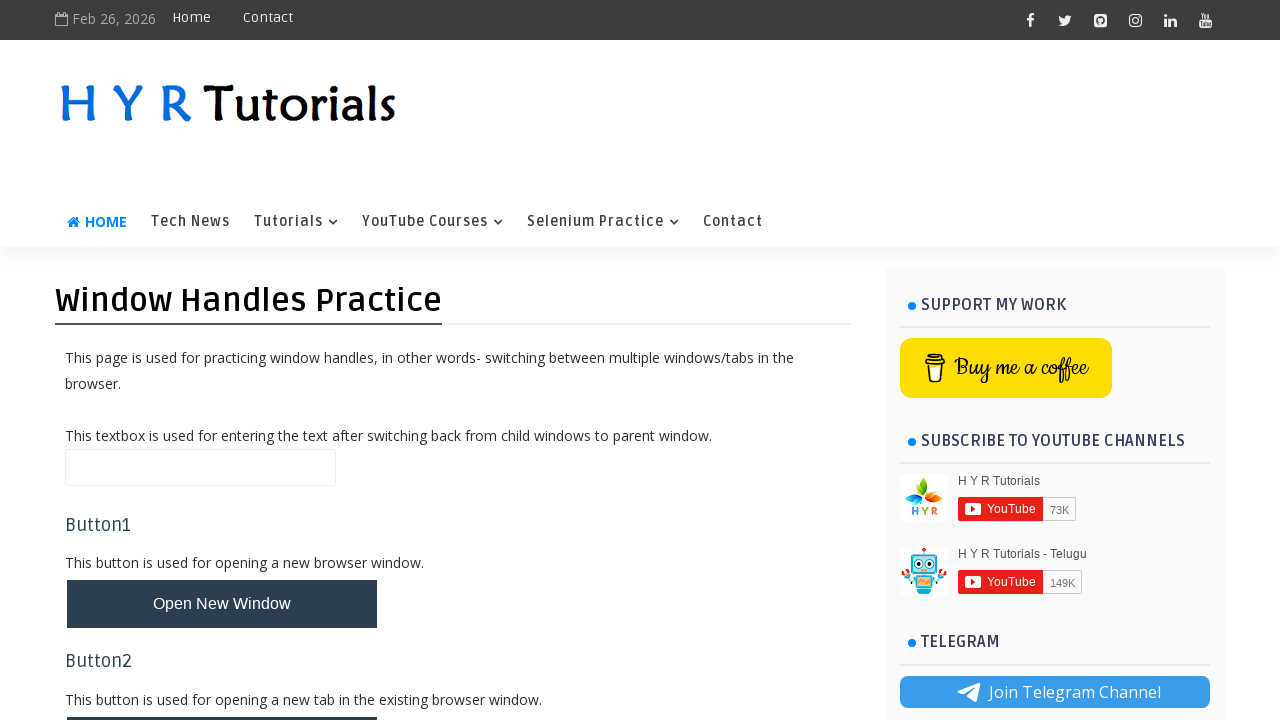

Clicked button to open new tab and captured new page at (222, 696) on #newTabBtn
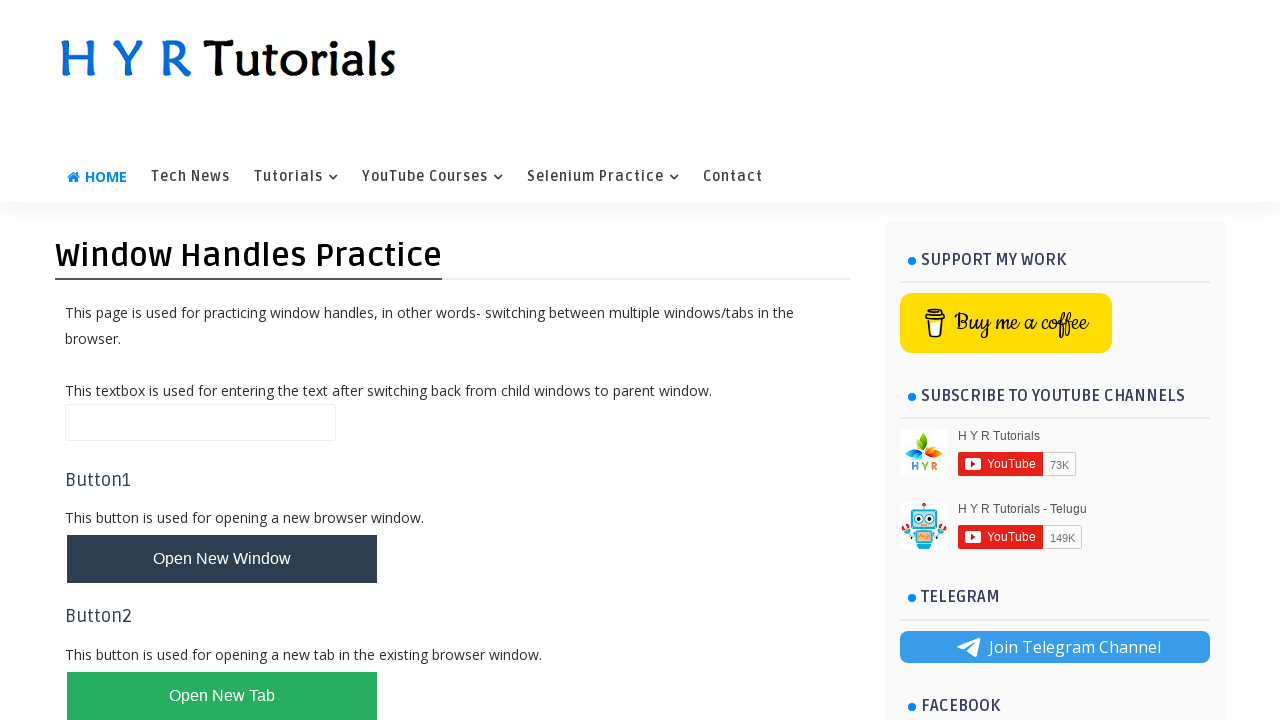

Retrieved new page object from context
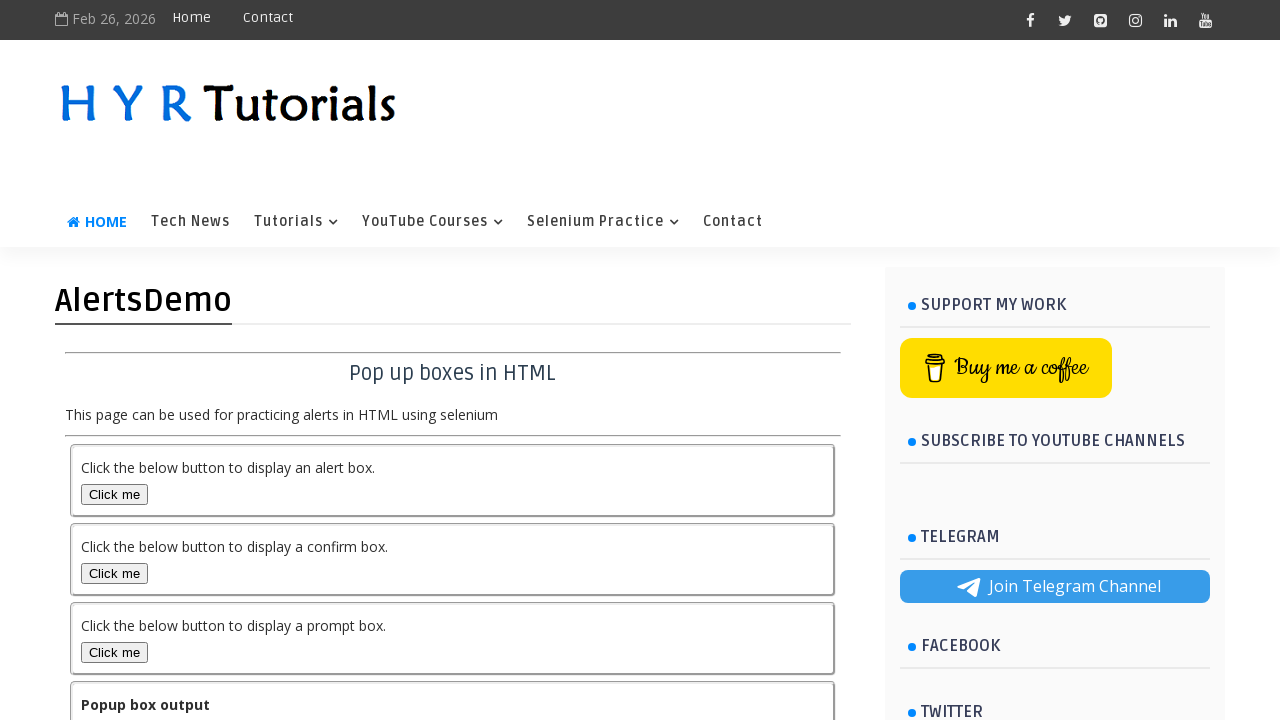

Verified new tab title contains 'AlertsDemo'
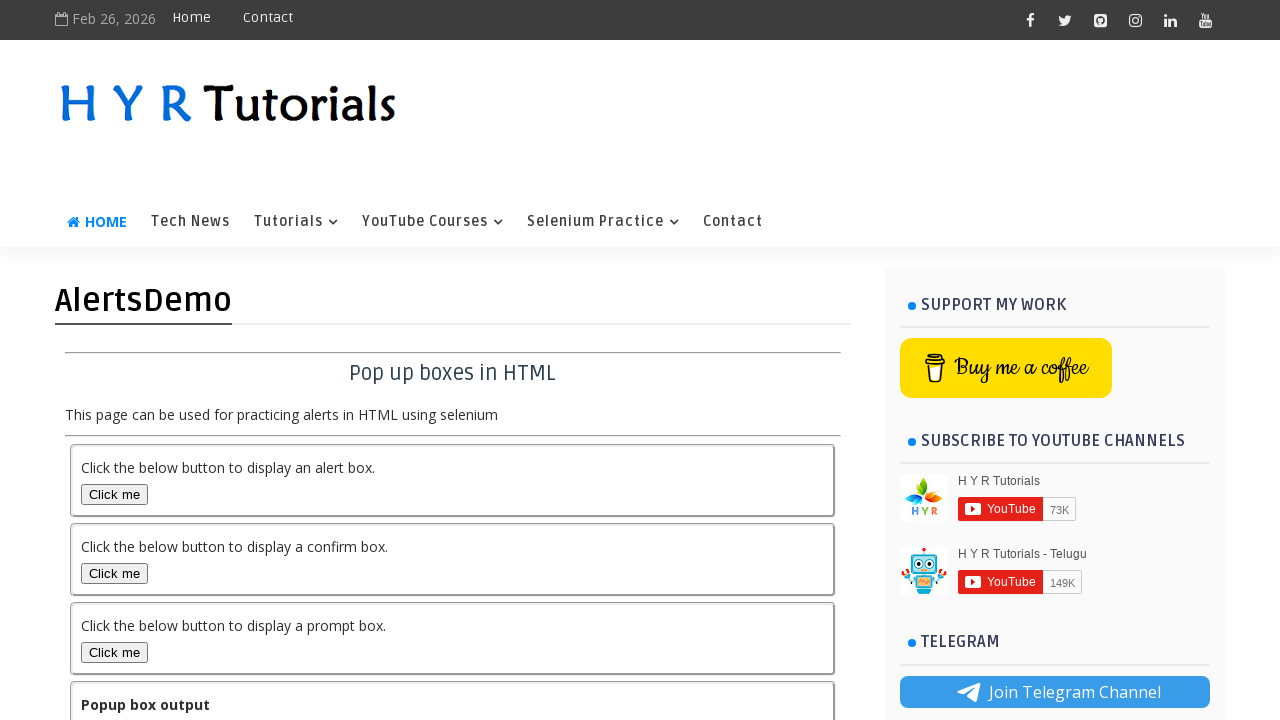

New tab finished loading
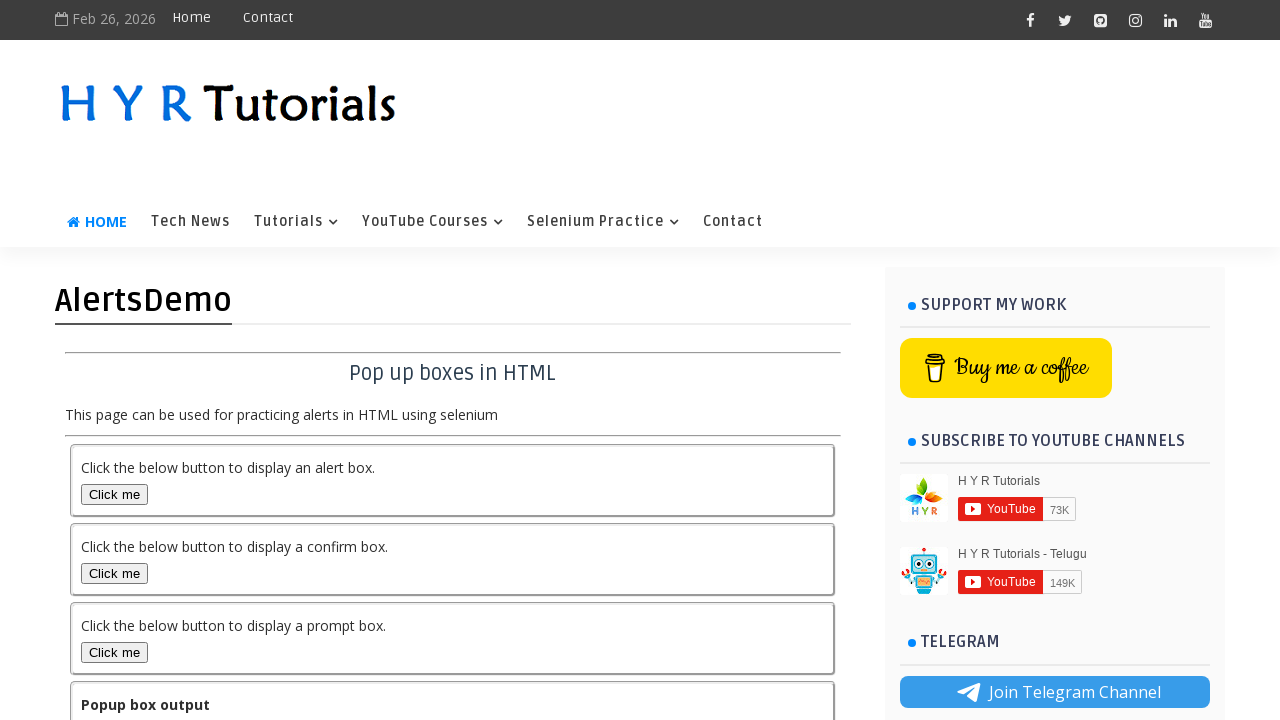

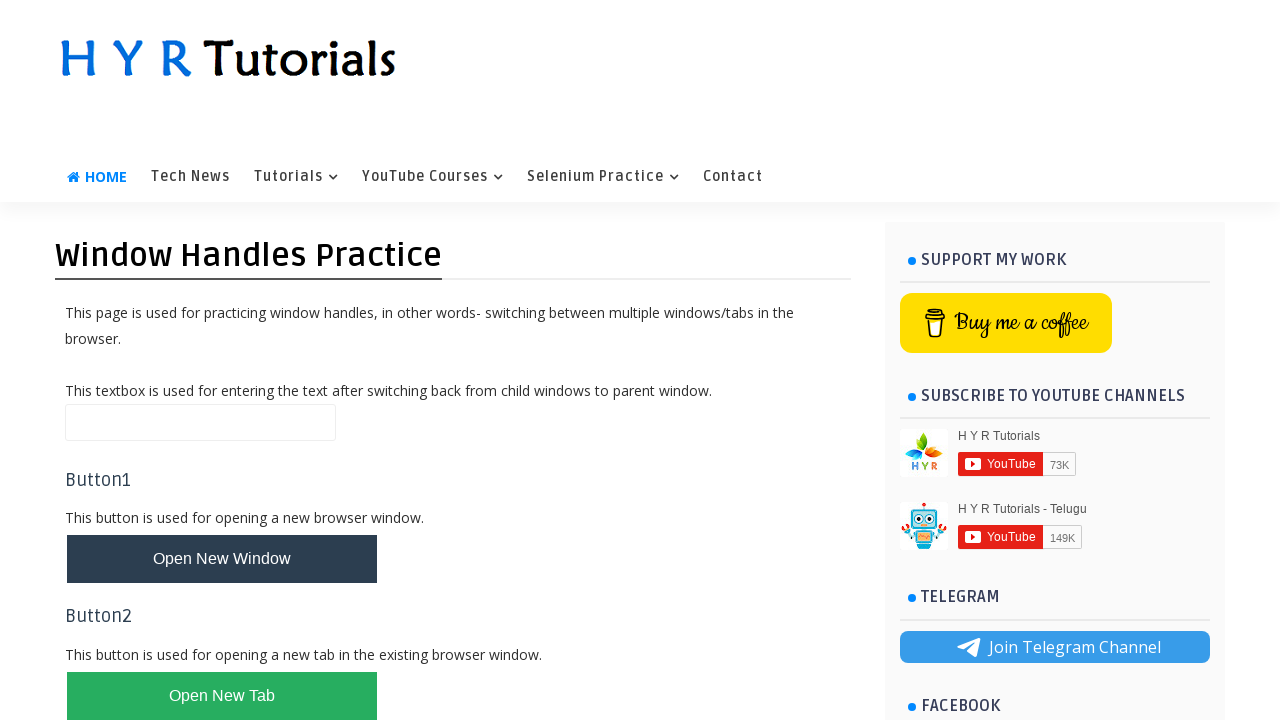